Tests basic HTML form by filling username, password, and comment fields, then verifies that the cancel button is displayed on the page.

Starting URL: https://testpages.herokuapp.com/styled/basic-html-form-test.html

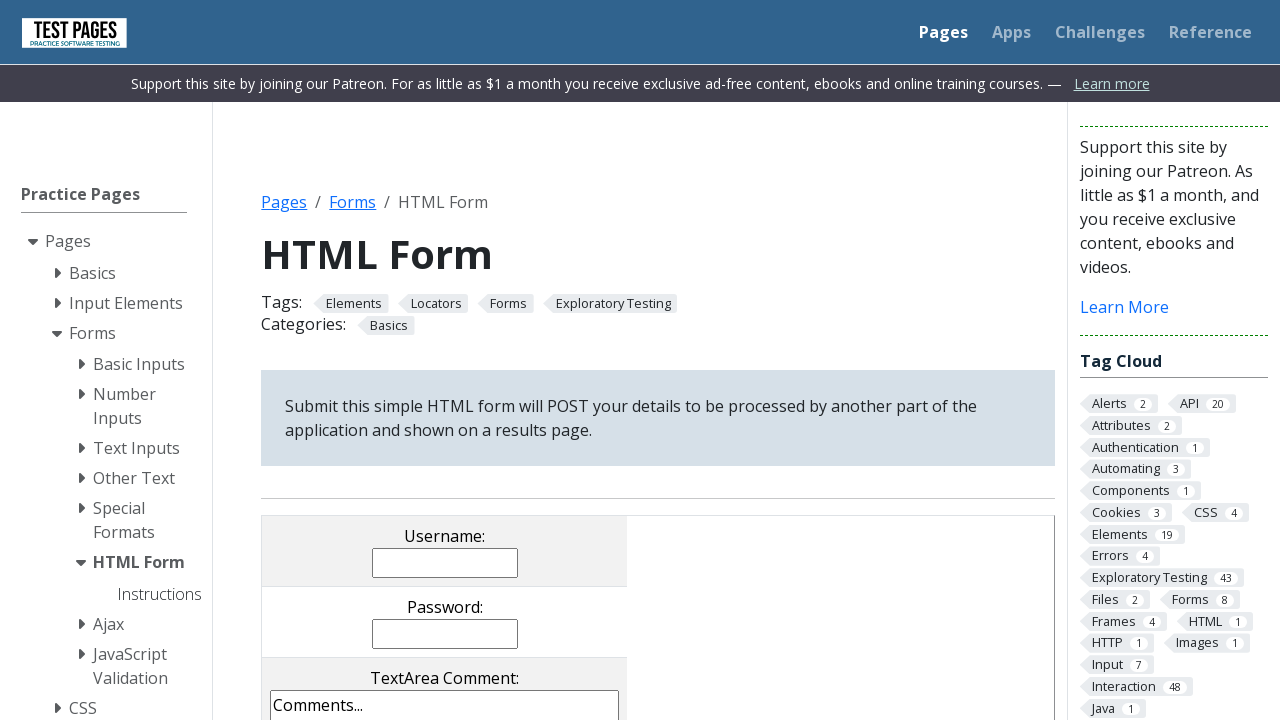

Filled username field with 'john_doe' on input[name='username']
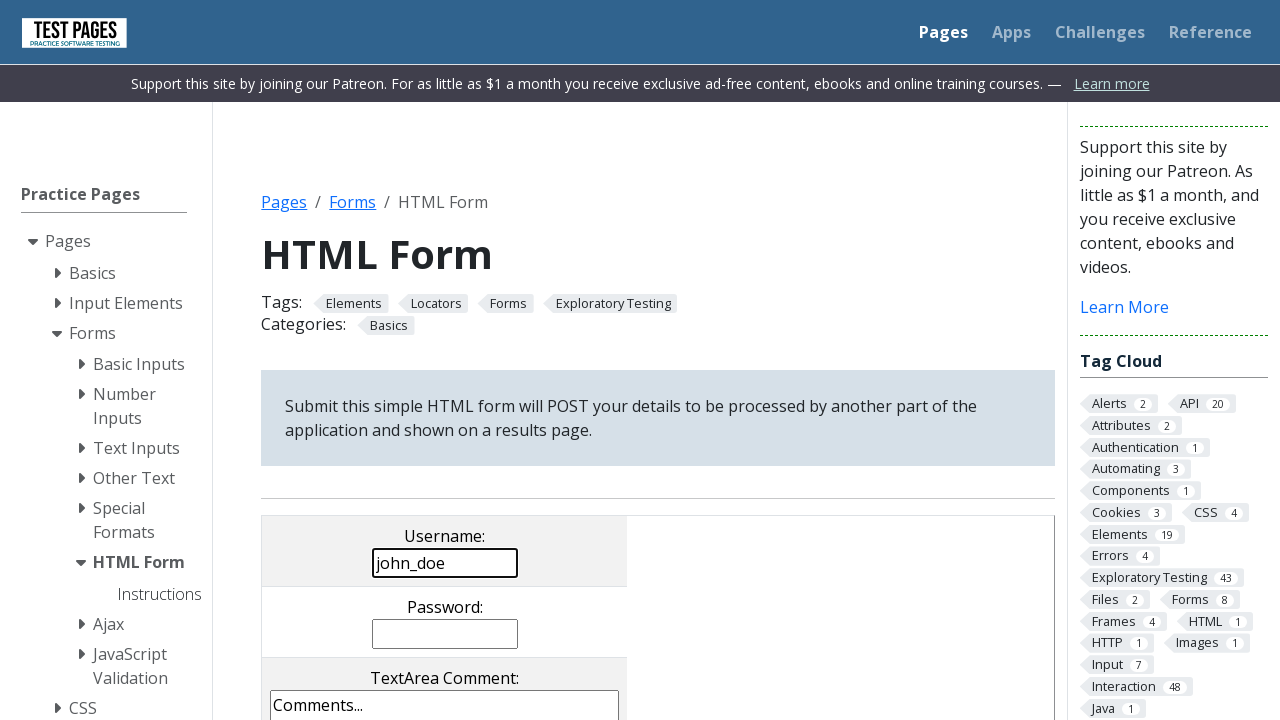

Filled password field with '123' on input[name='password']
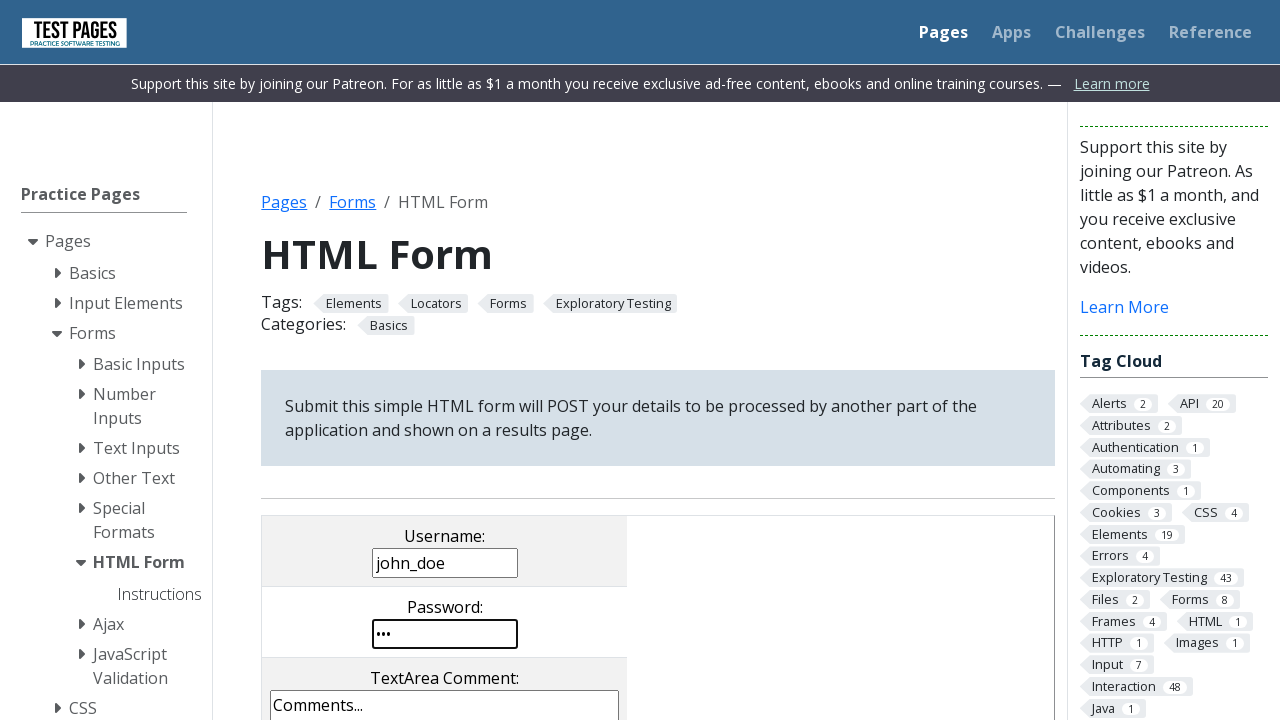

Filled comments textarea with 'Hello this is a user' on textarea[name='comments']
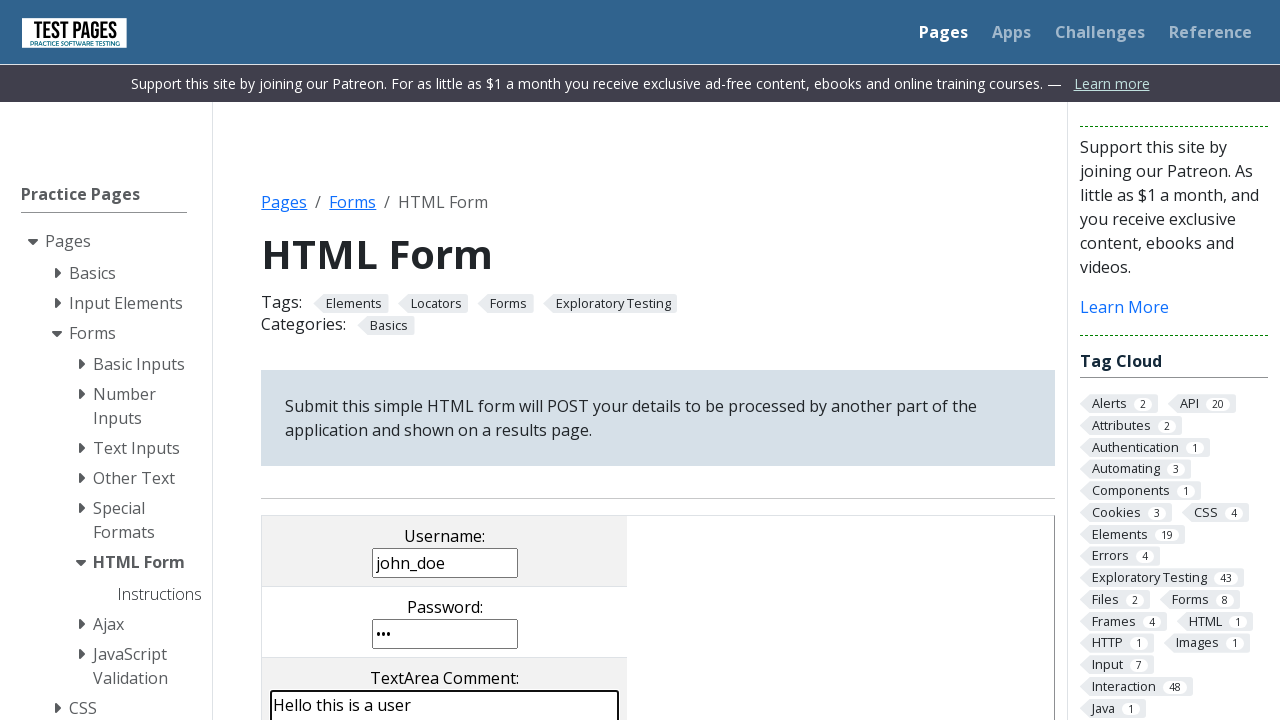

Located the cancel button element
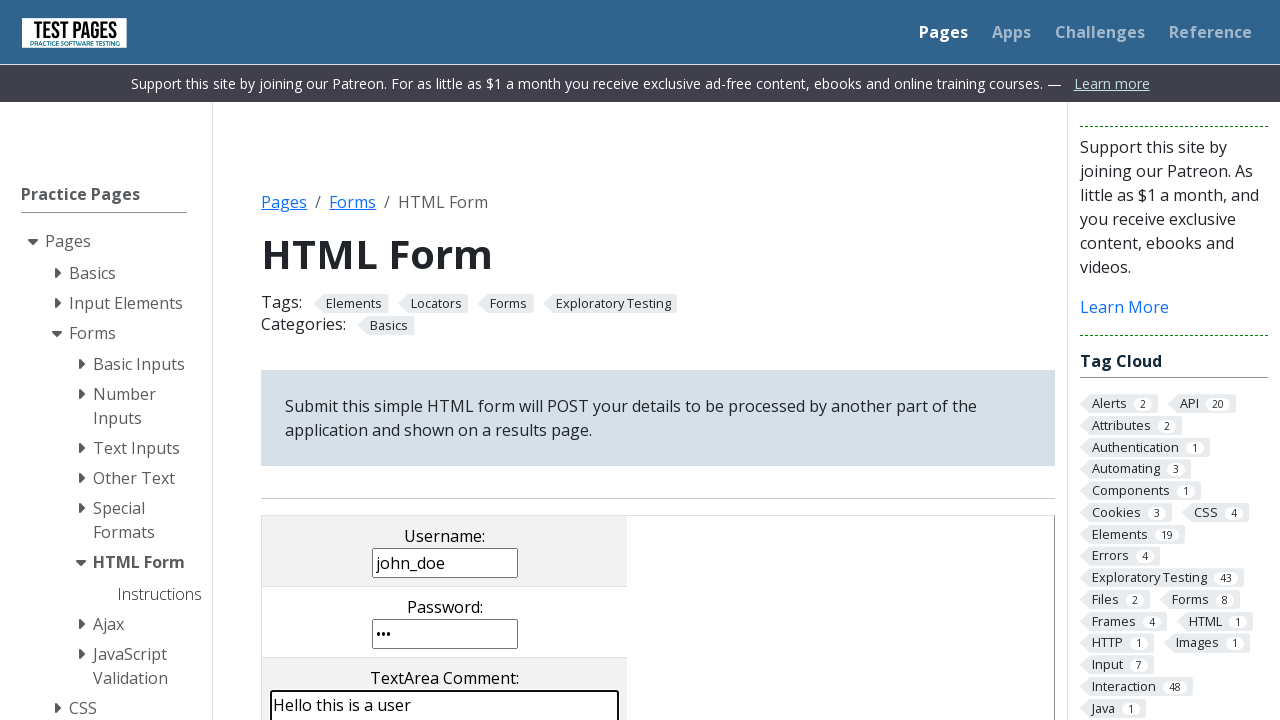

Verified that cancel button is visible on the page
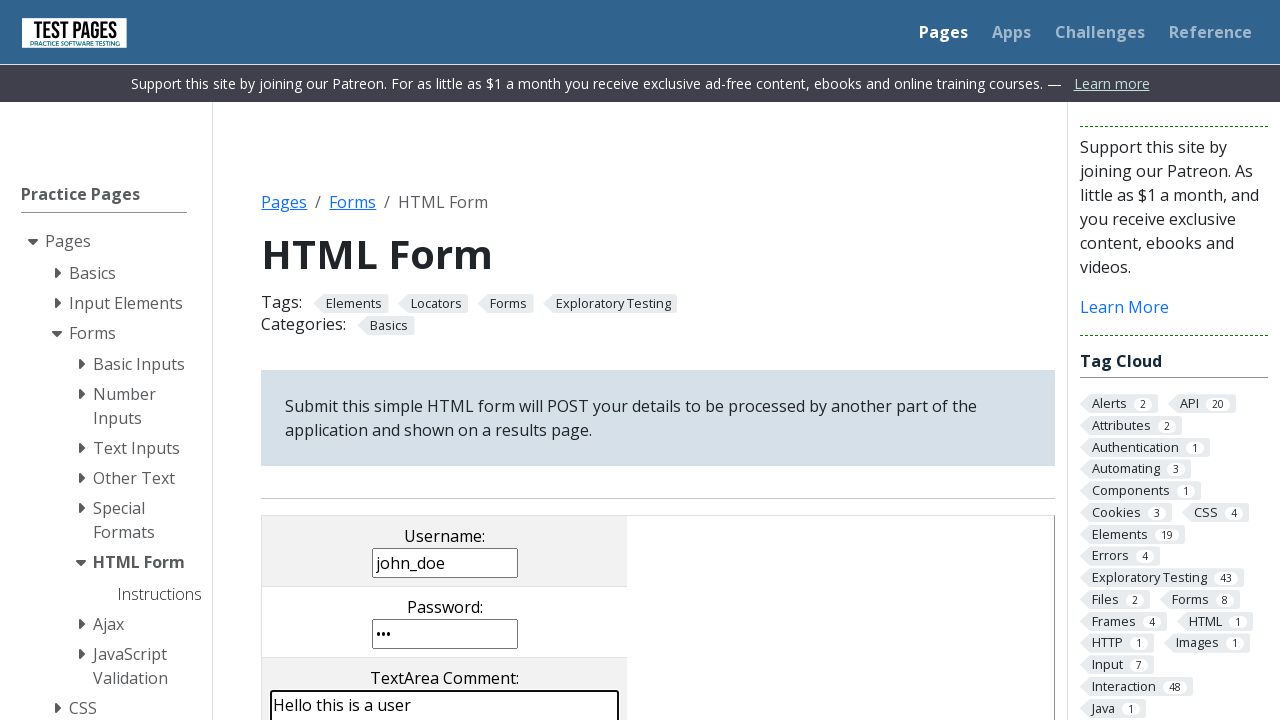

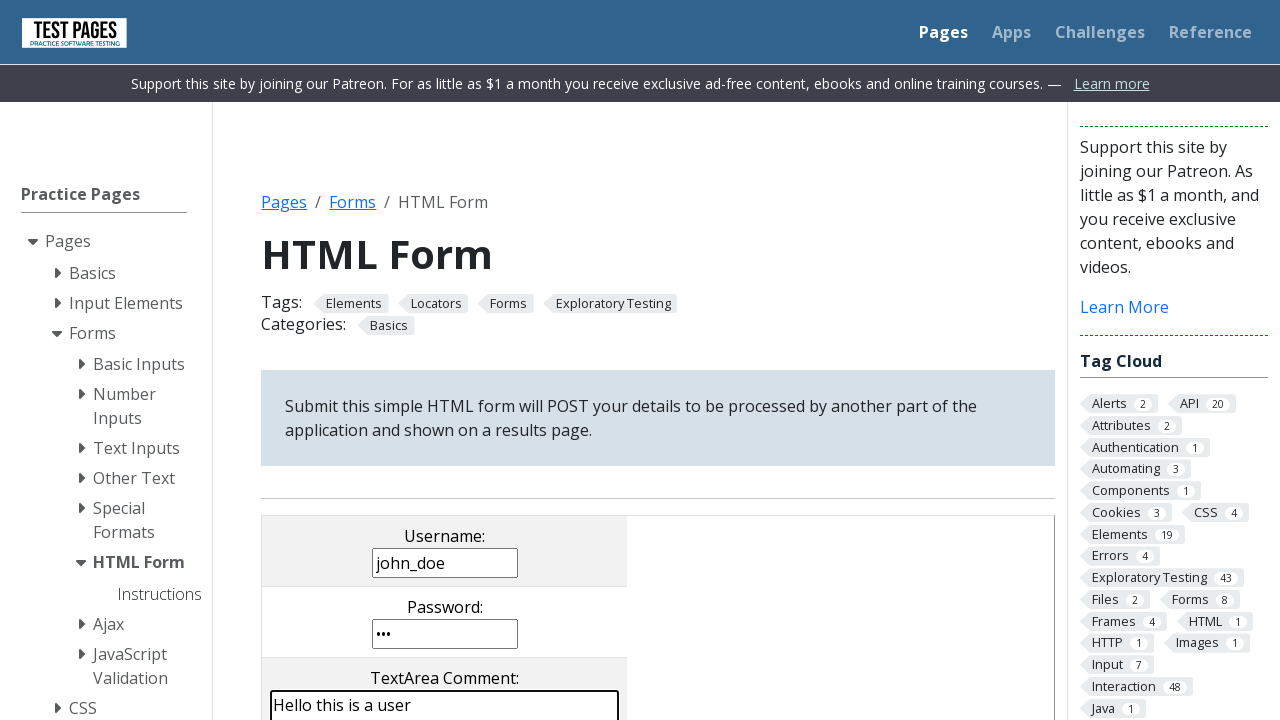